Selects all unselected checkboxes on the page and verifies they are all checked

Starting URL: https://echoecho.com/htmlforms09.htm

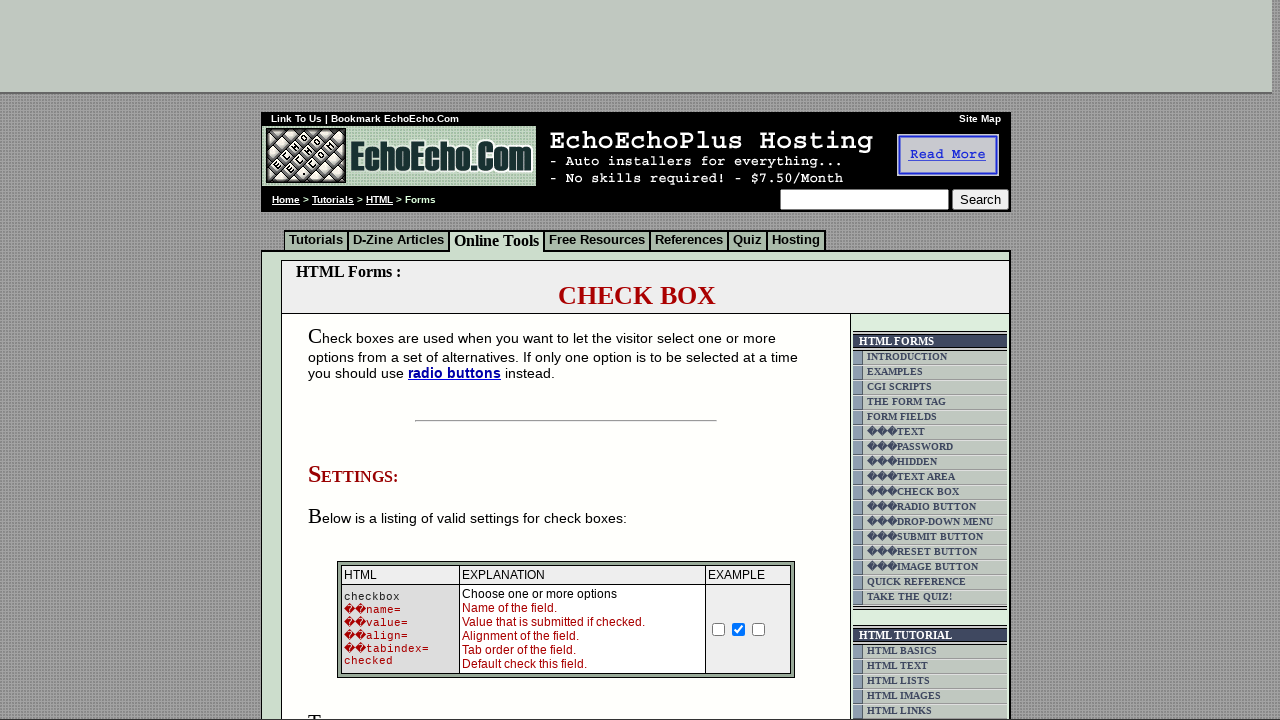

Located all checkboxes on the page
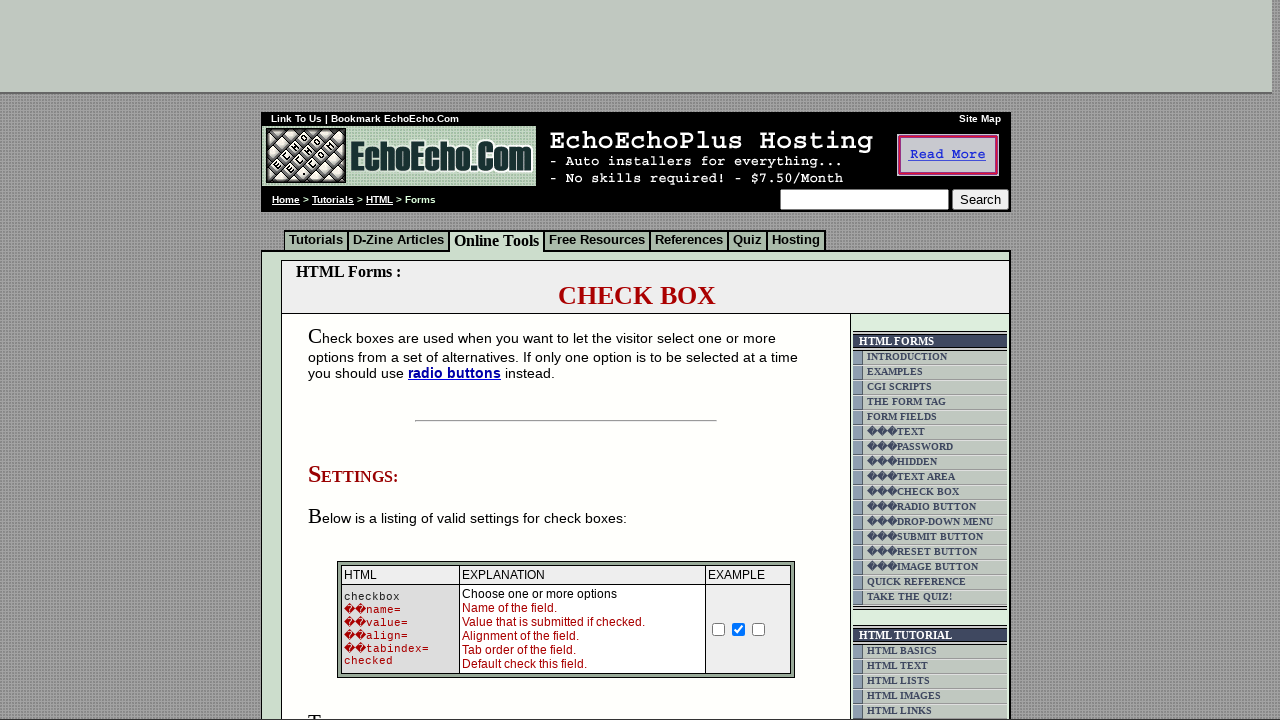

Clicked unselected checkbox at position 0 at (354, 360) on xpath=//td[@class='table5']/child::input[@type='checkbox'] >> nth=0
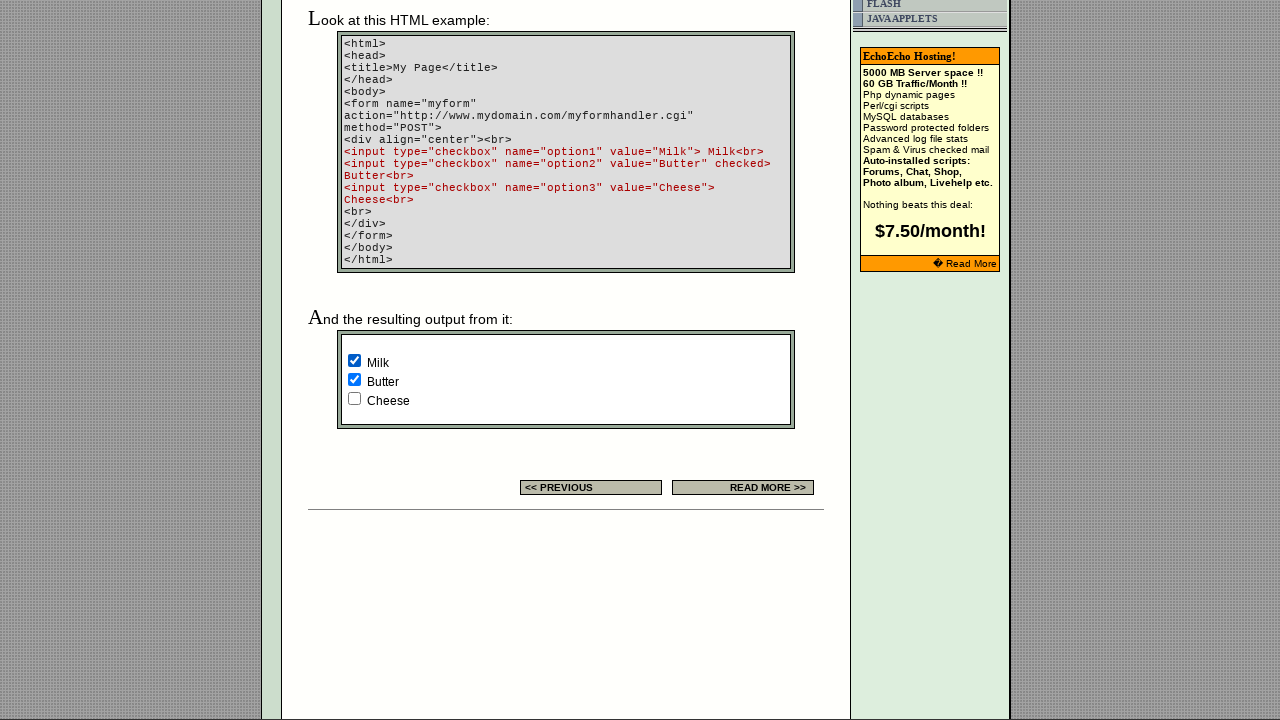

Clicked unselected checkbox at position 2 at (354, 398) on xpath=//td[@class='table5']/child::input[@type='checkbox'] >> nth=2
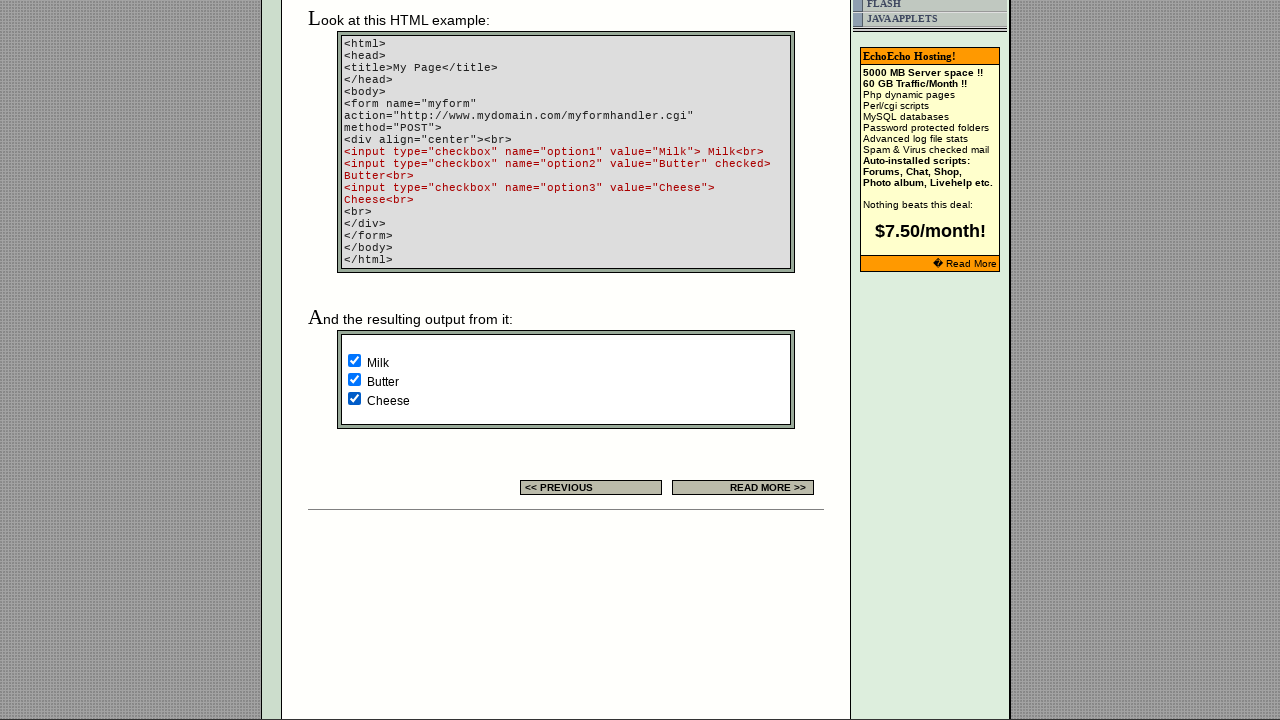

Verified 'Milk' checkbox is checked
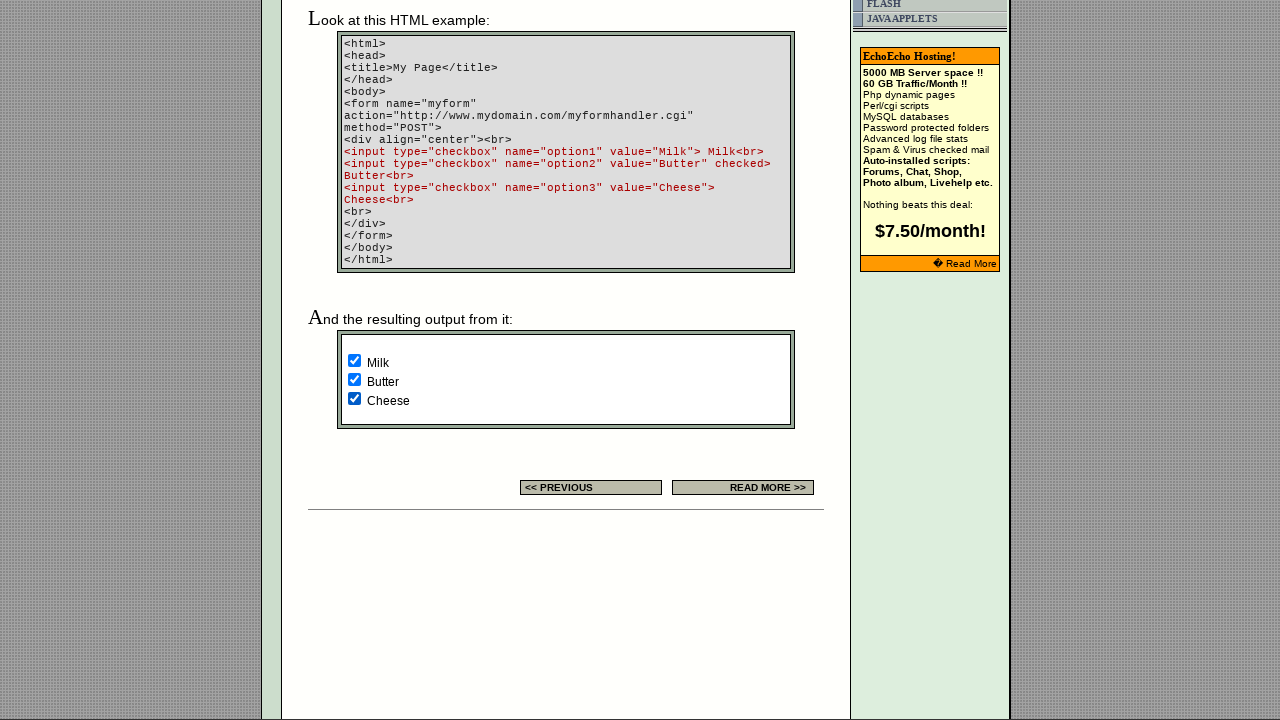

Verified 'Butter' checkbox is checked
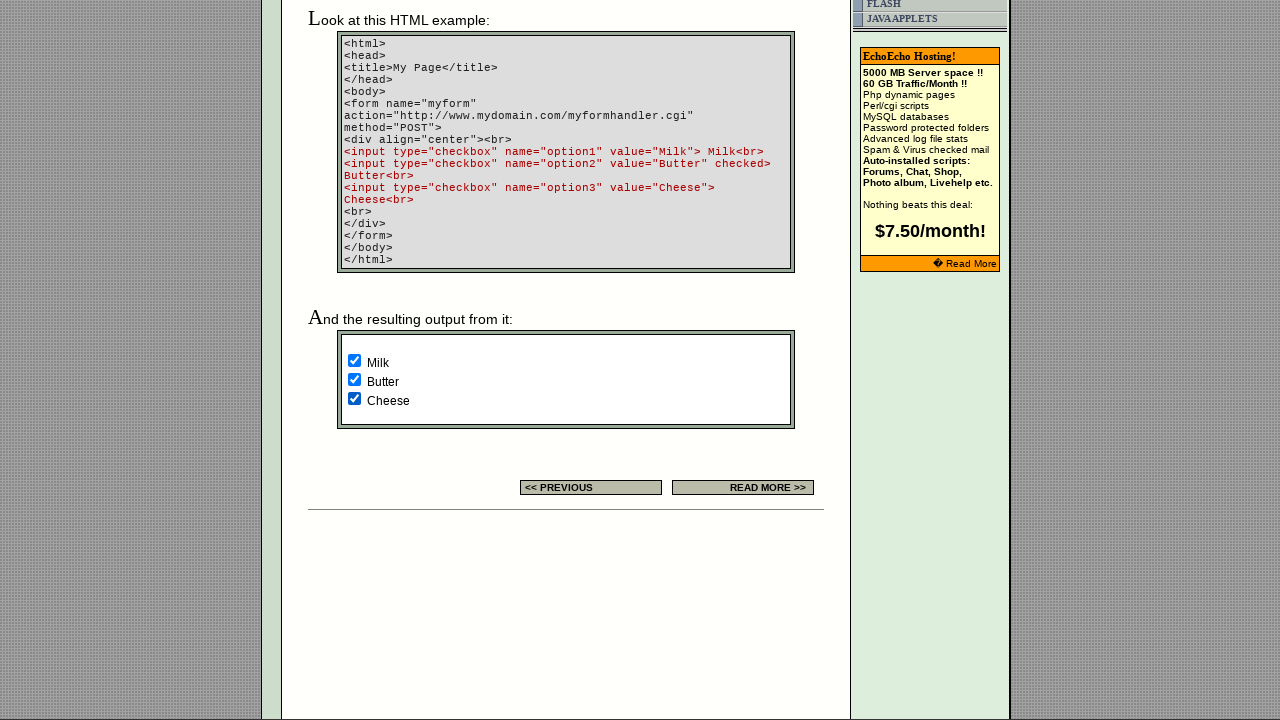

Verified 'Cheese' checkbox is checked
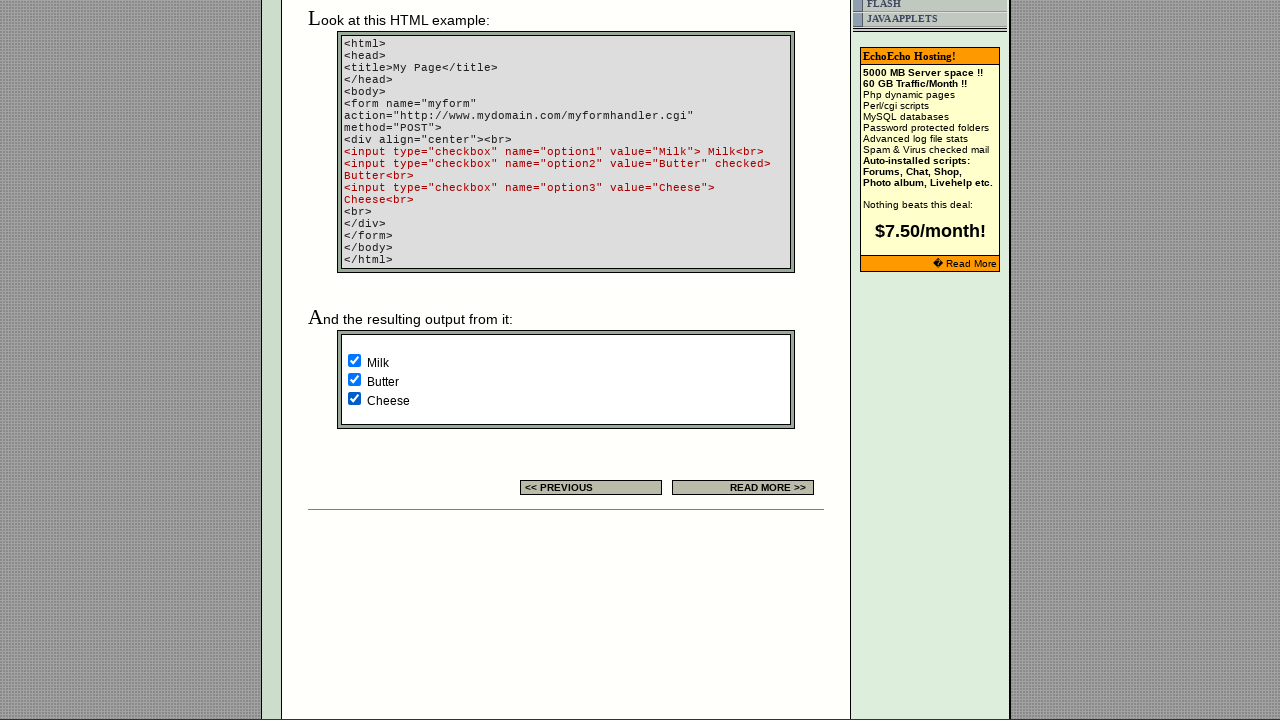

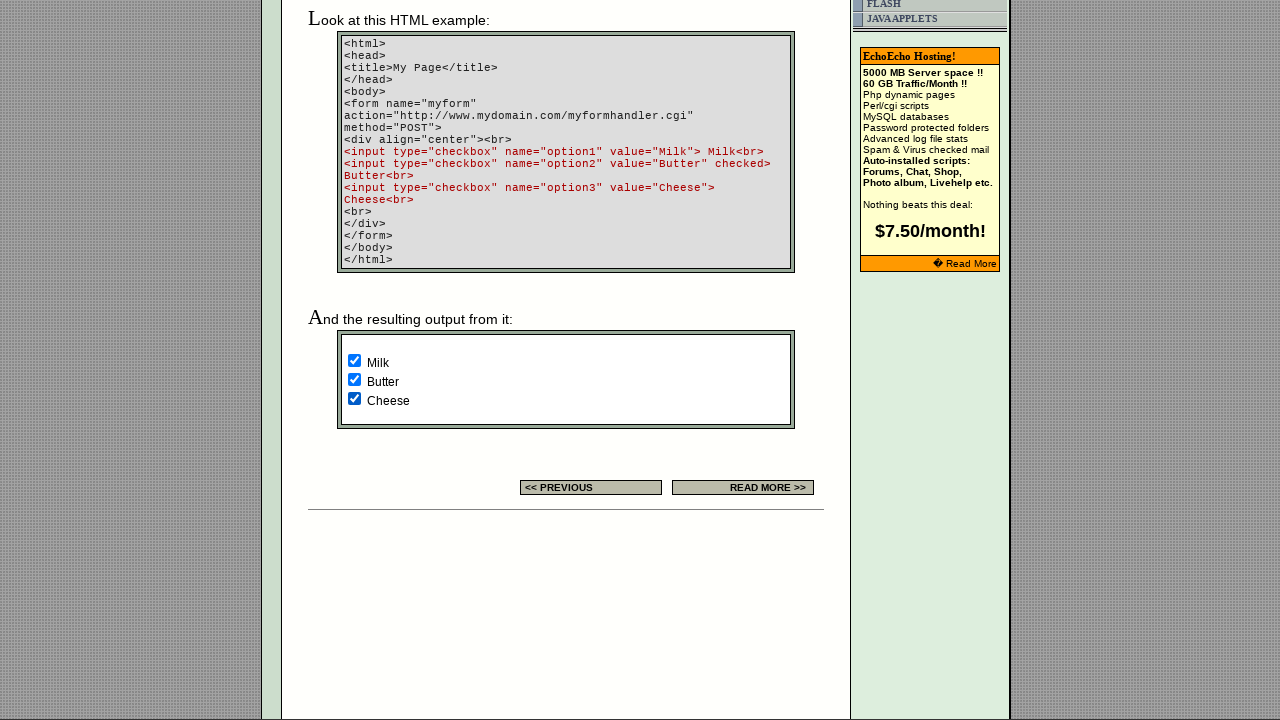